Tests the complete purchase flow on Demoblaze: navigating to Laptops category, selecting a MacBook Air product, adding it to cart, verifying the cart contents, and completing the order with customer details.

Starting URL: https://www.demoblaze.com/

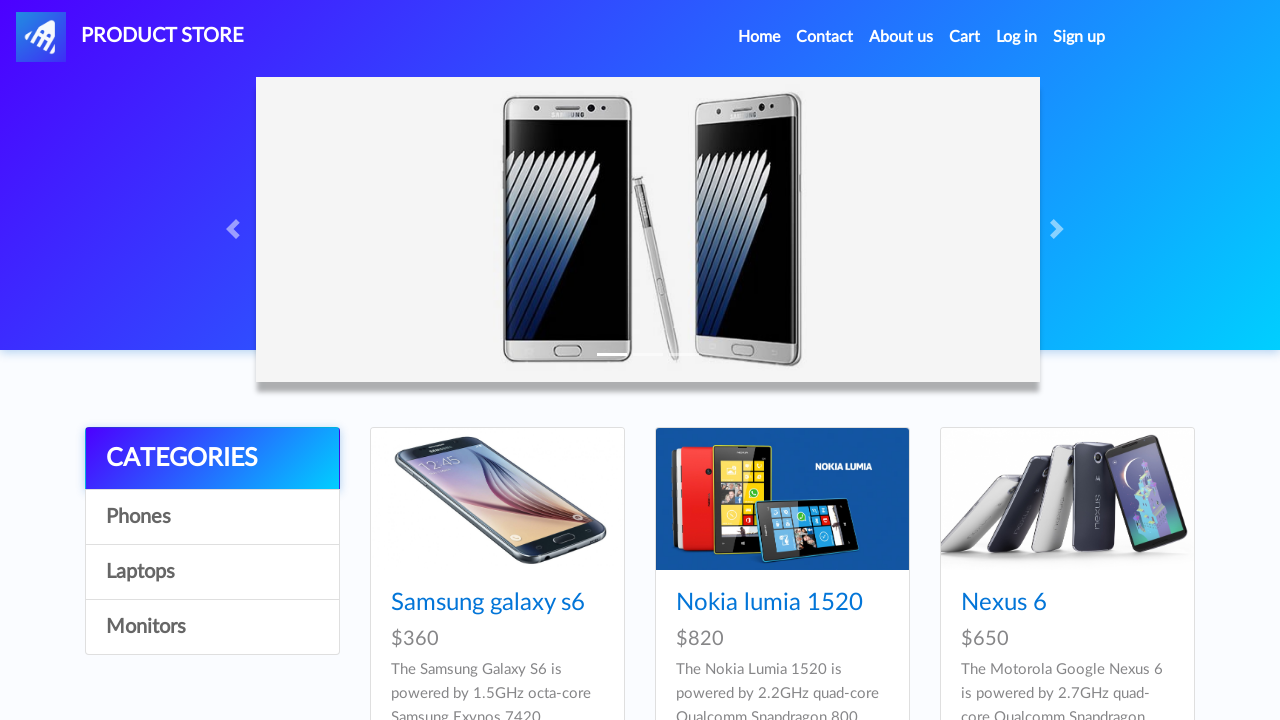

Clicked on Laptops category at (212, 572) on a:has-text('Laptops')
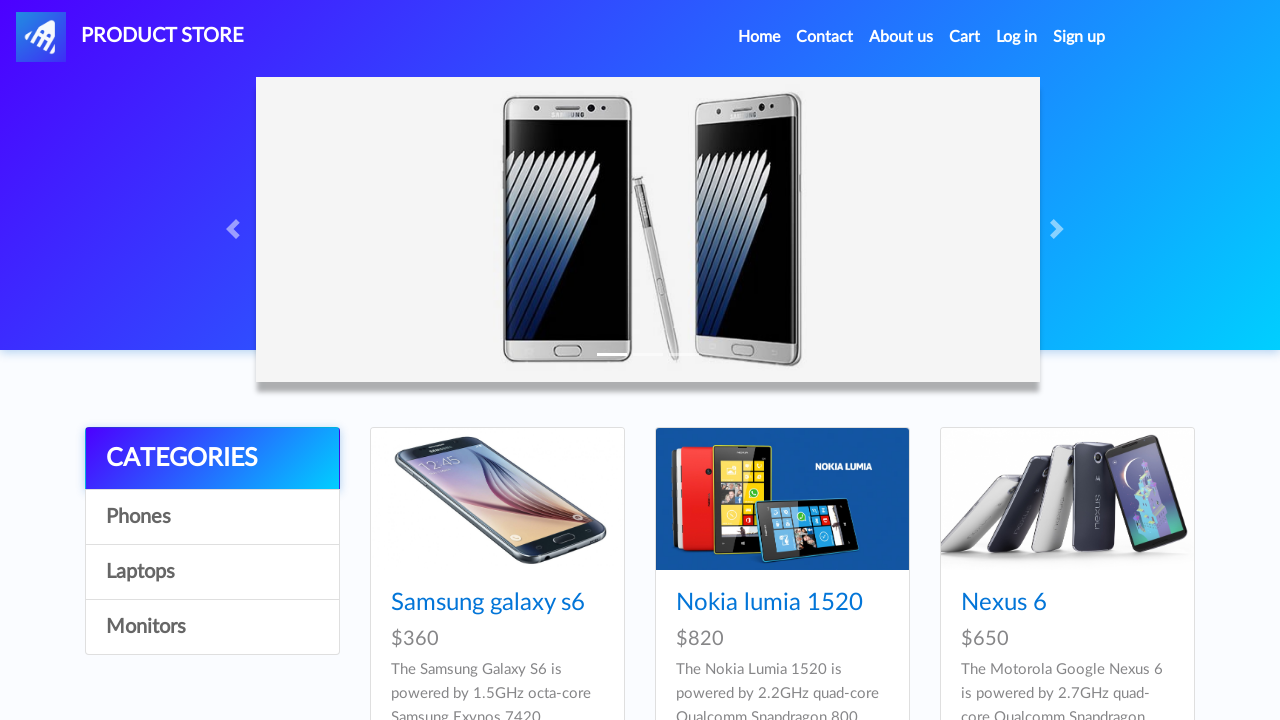

Waited for Laptops page to load
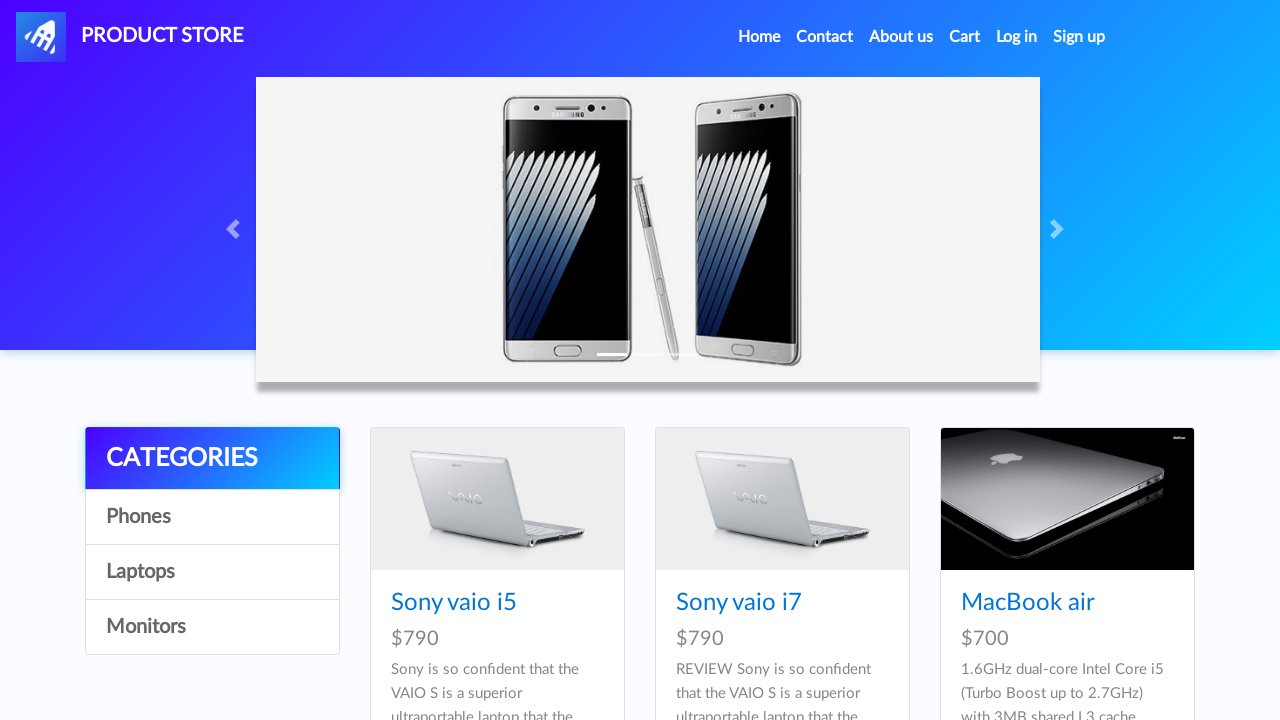

Clicked on MacBook Air product at (1028, 603) on a:has-text('MacBook air')
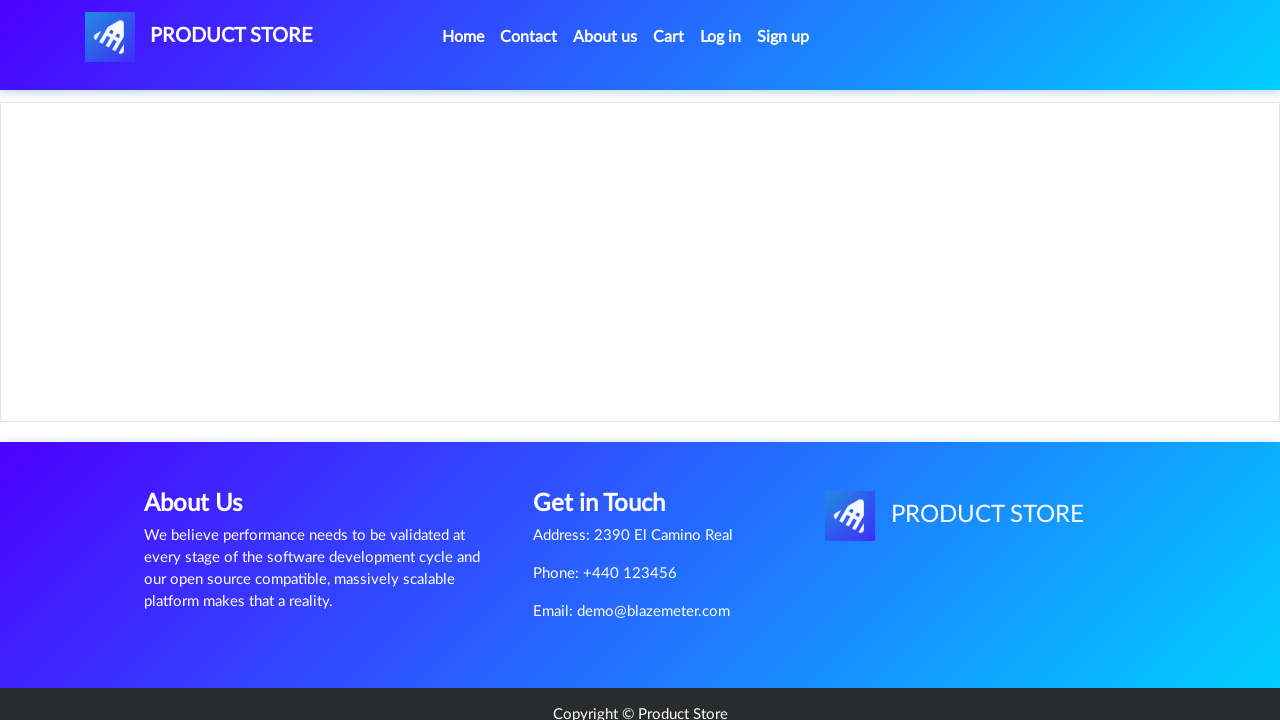

Product content loaded for MacBook Air
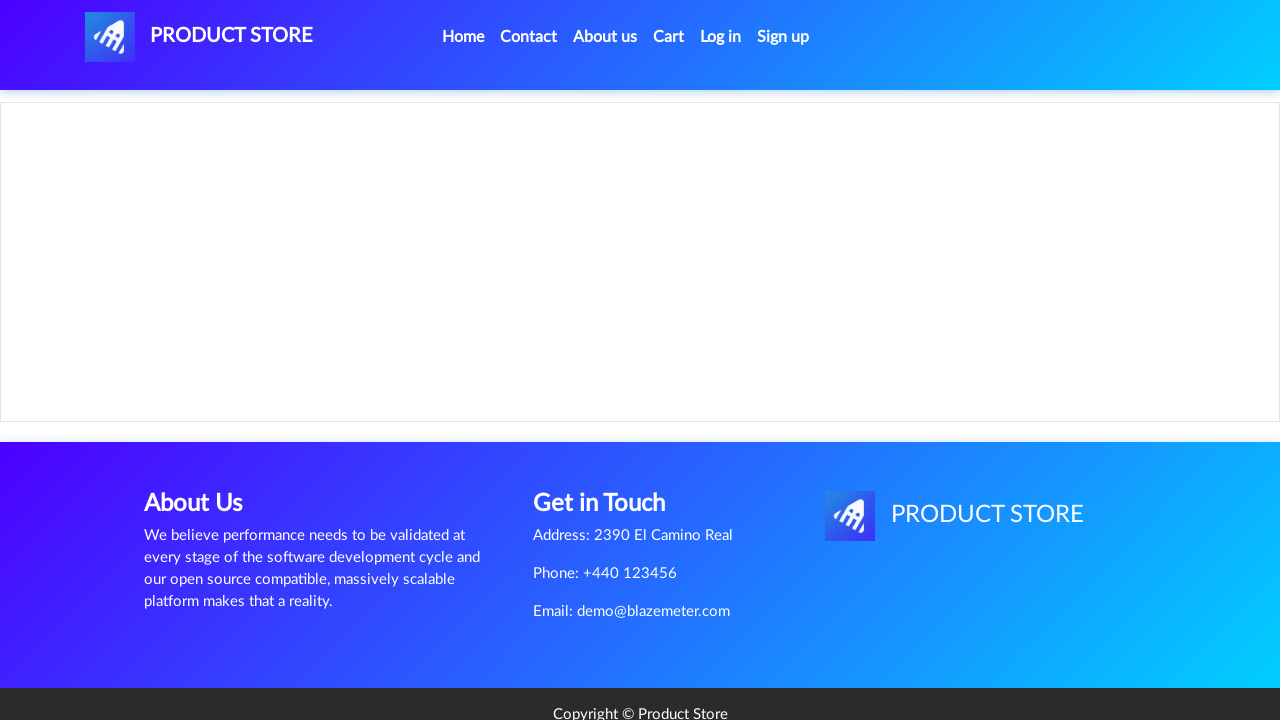

Clicked Add to cart button at (610, 440) on a:has-text('Add to cart')
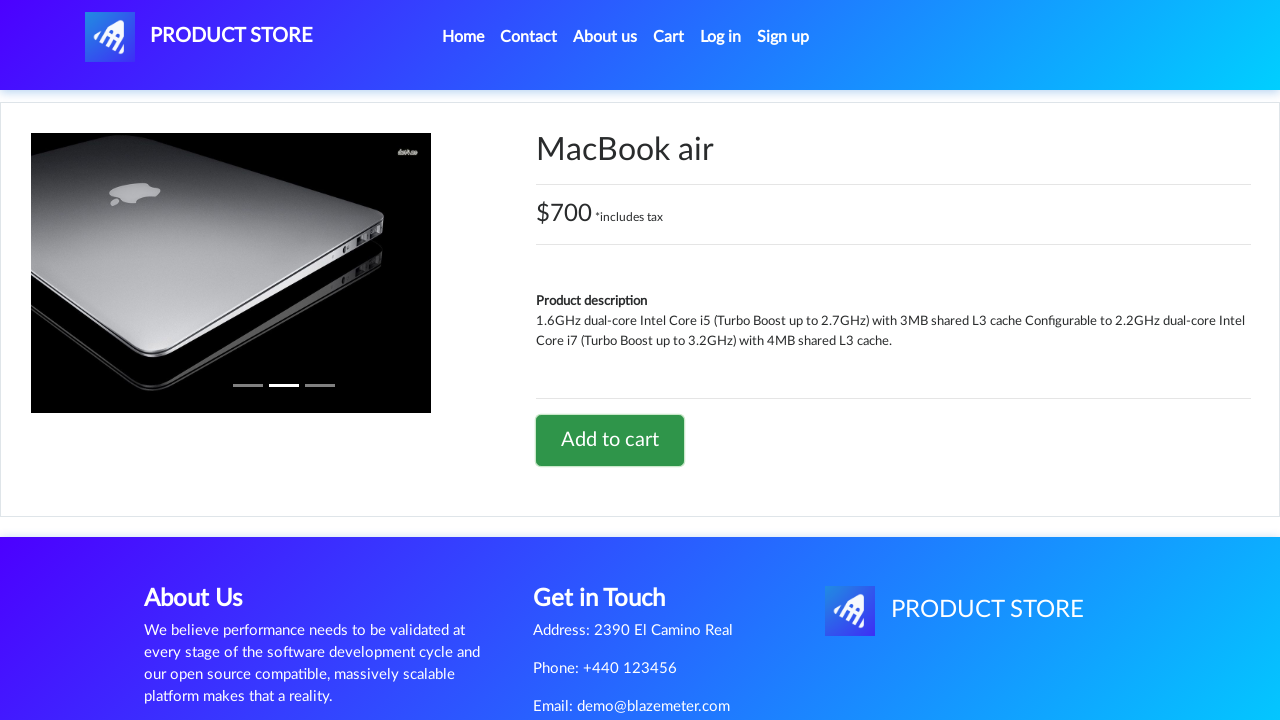

Waited for add to cart action to complete
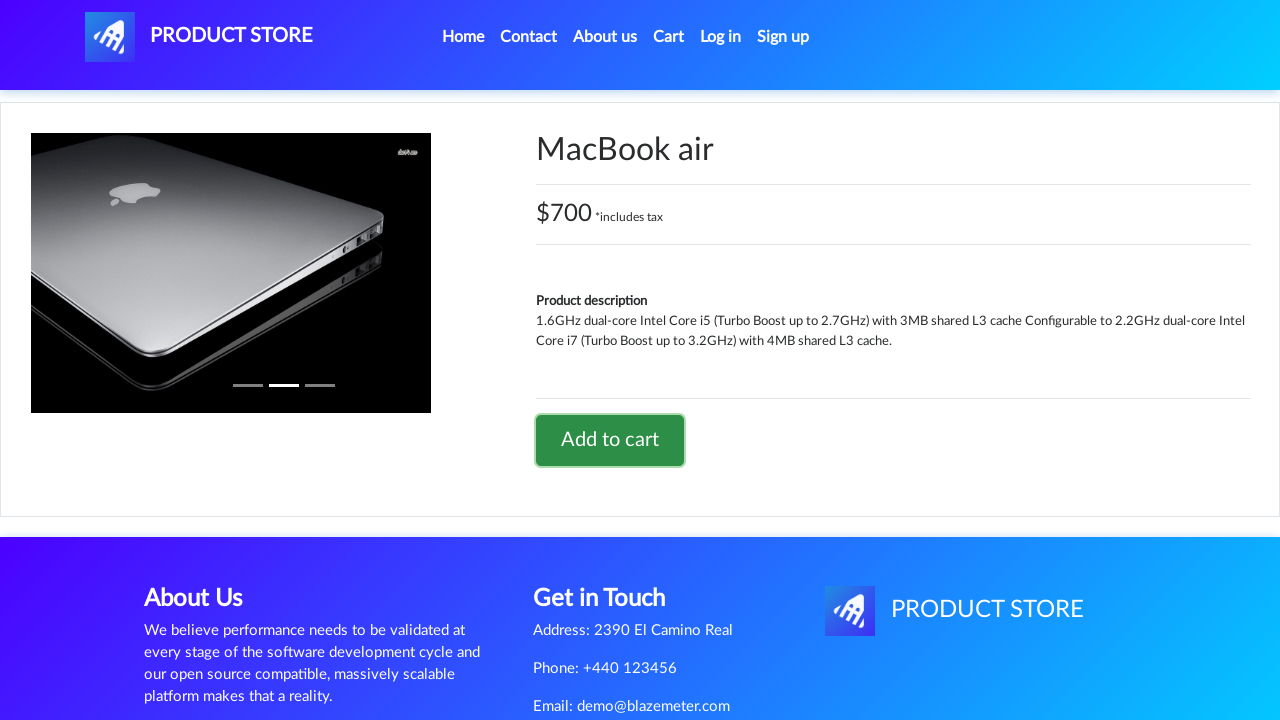

Set up dialog handler to accept alerts
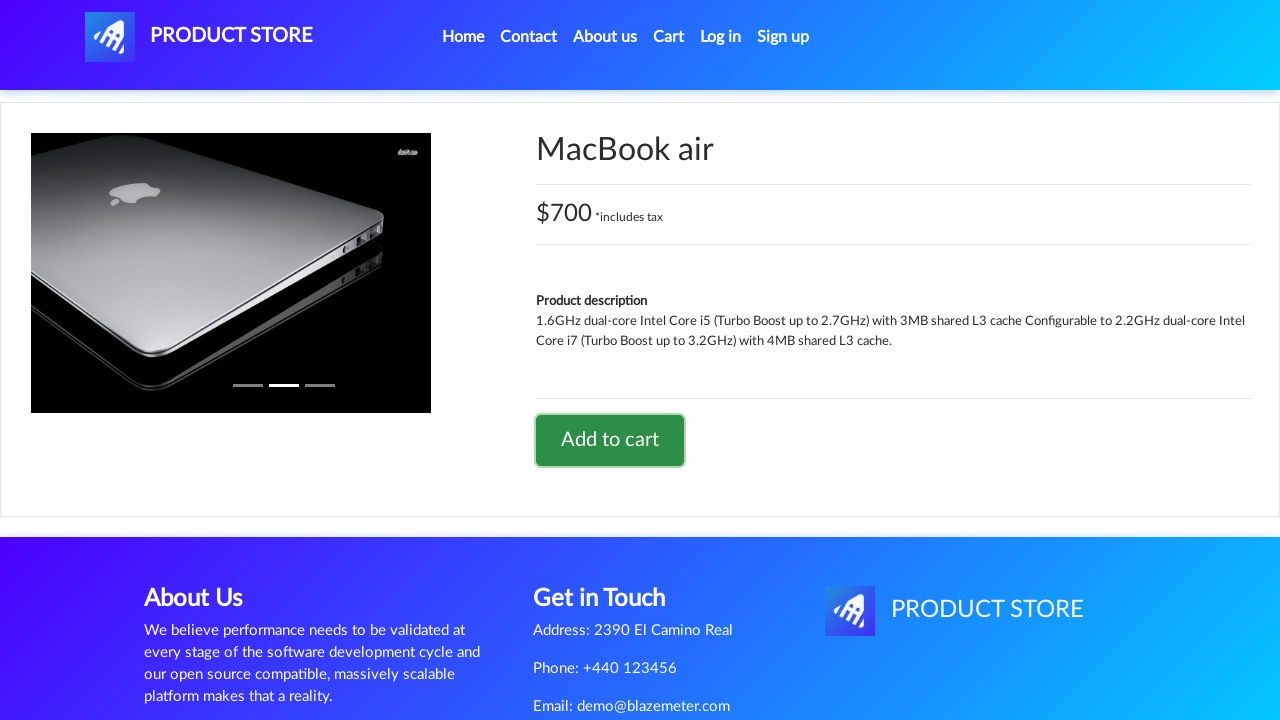

Waited for alert to be processed
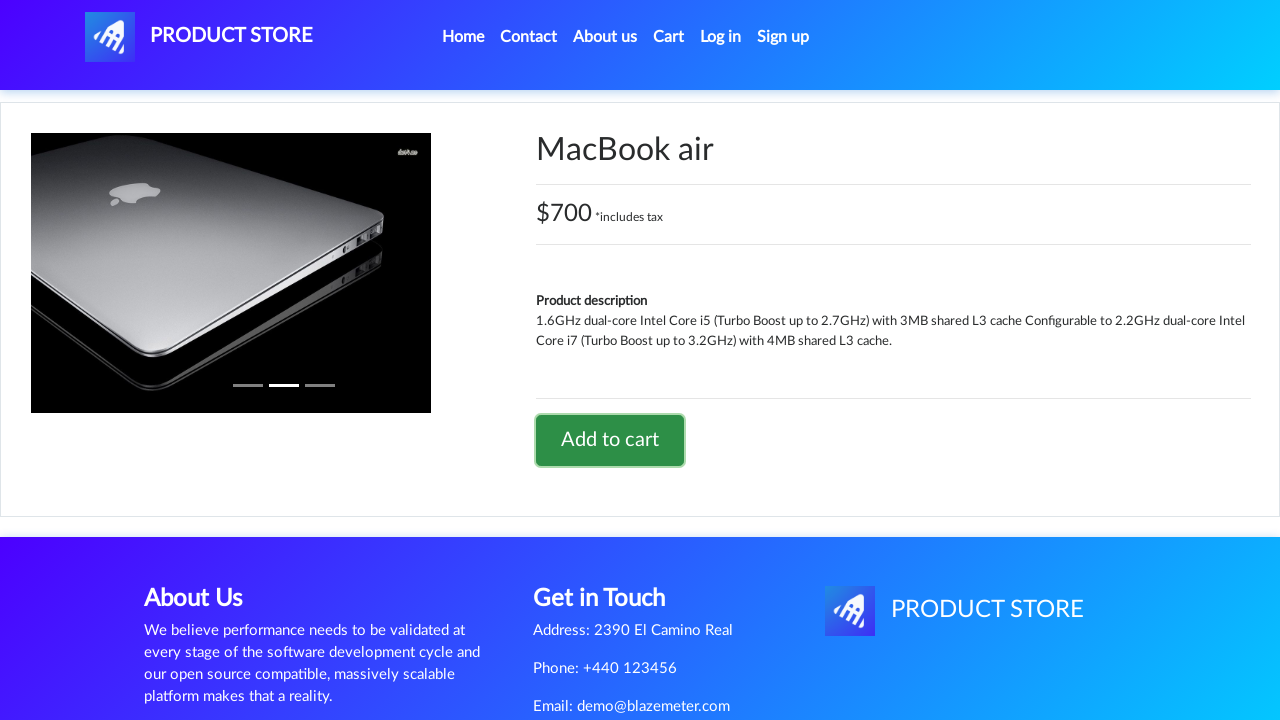

Clicked on shopping cart button at (669, 37) on #cartur
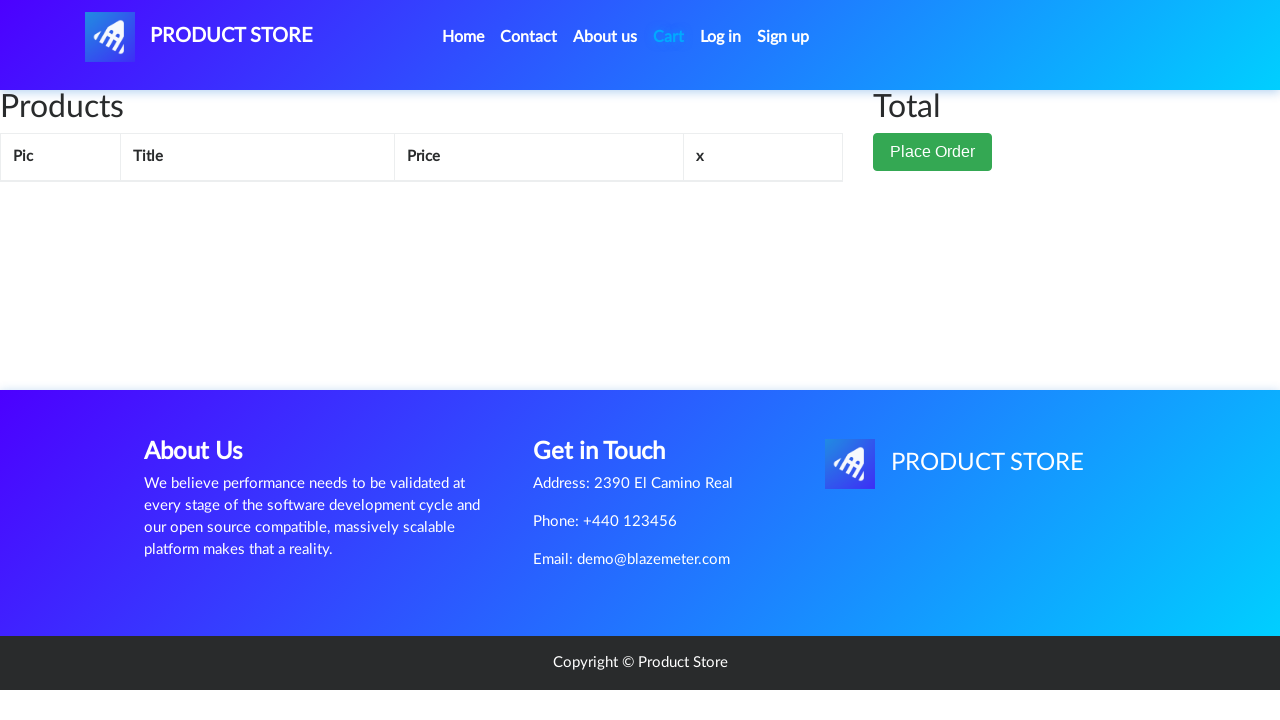

Shopping cart loaded successfully
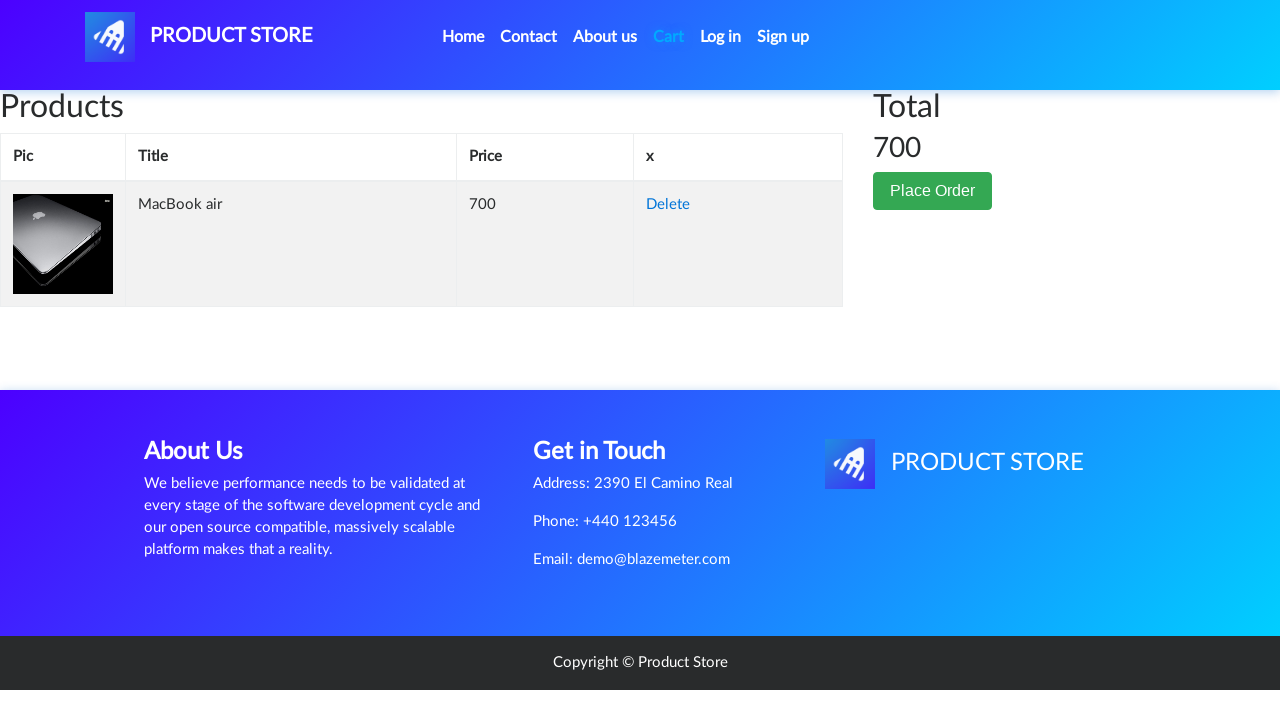

Verified MacBook Air is in cart
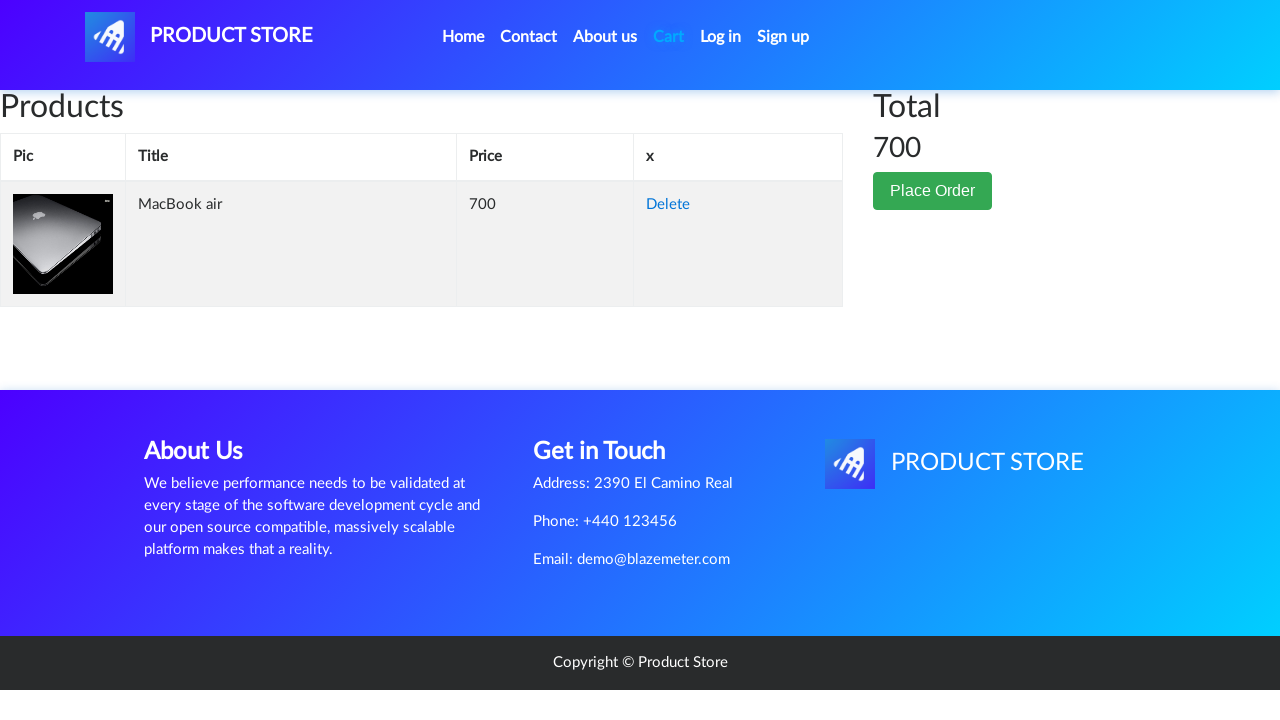

Verified product price of 700 is in cart
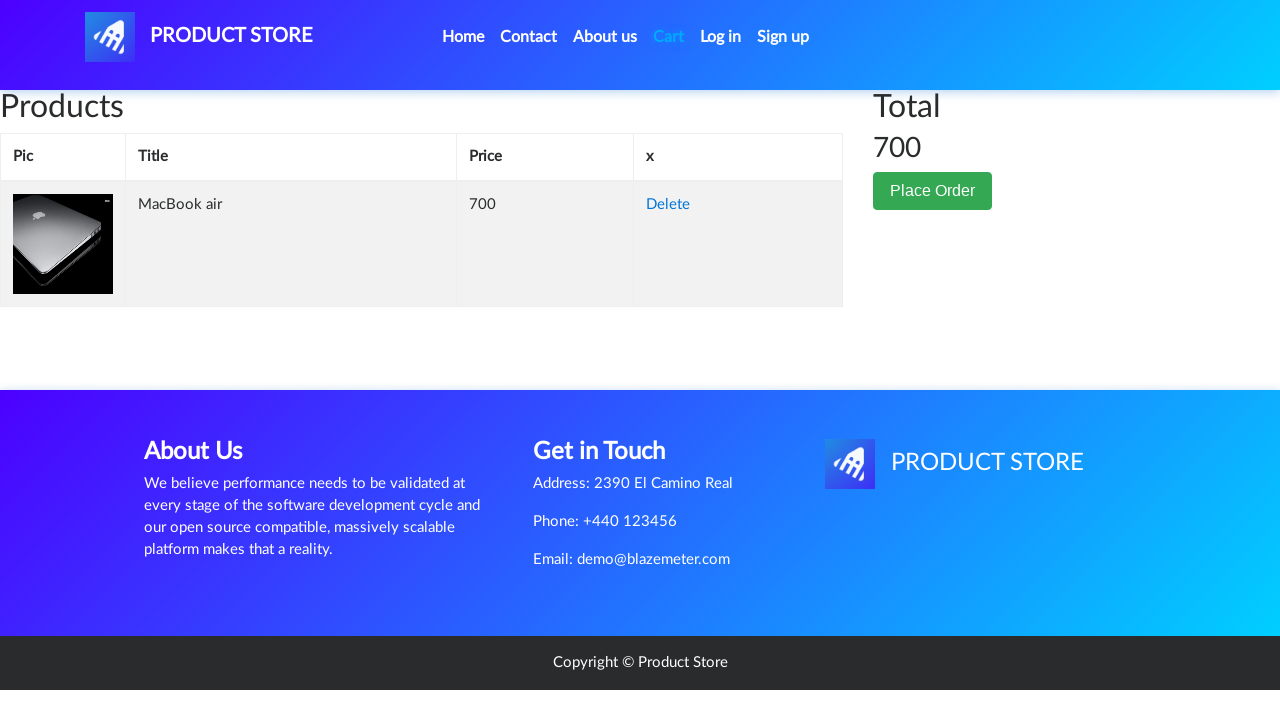

Clicked Place Order button at (933, 191) on button:has-text('Place Order')
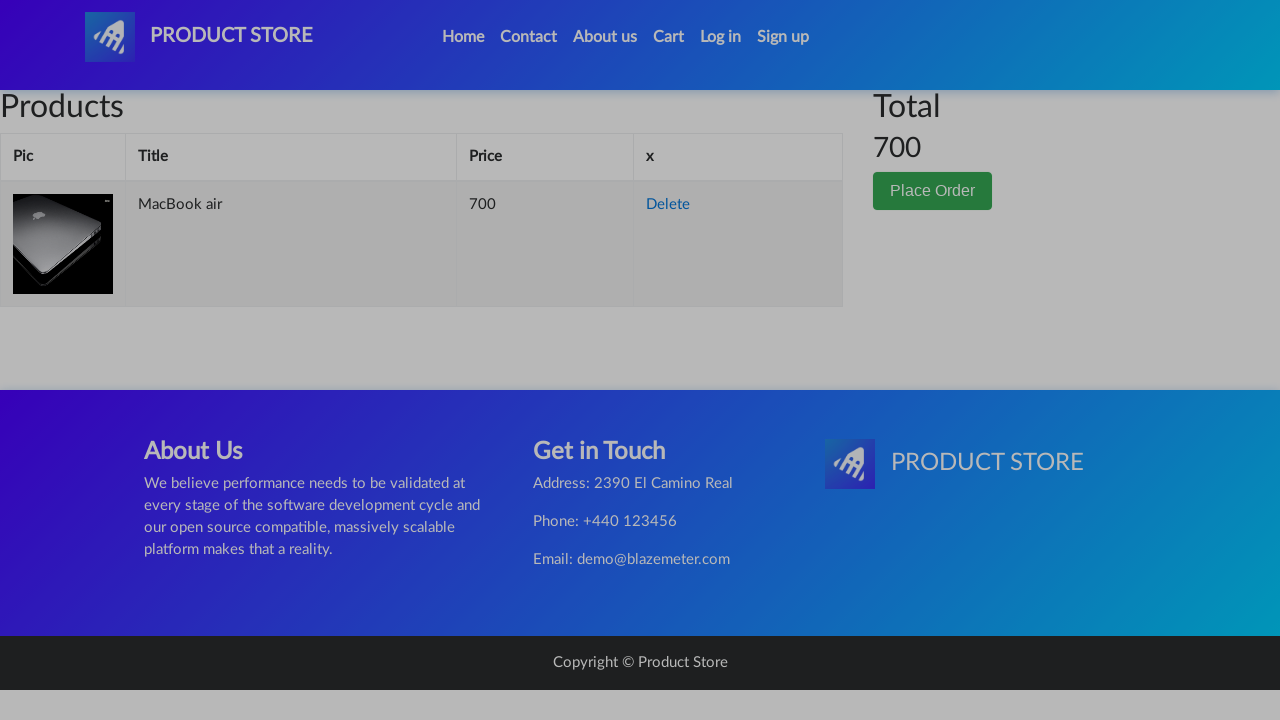

Order modal dialog opened
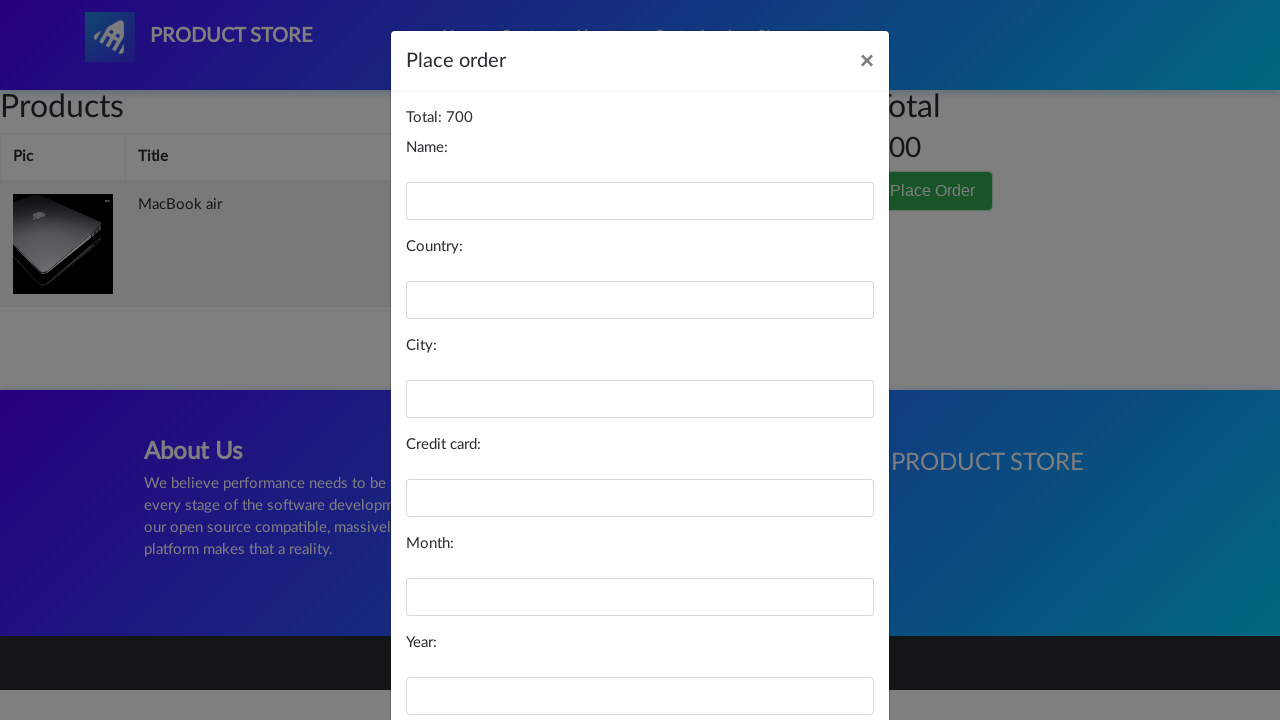

Filled customer name as 'John Martinez' on #name
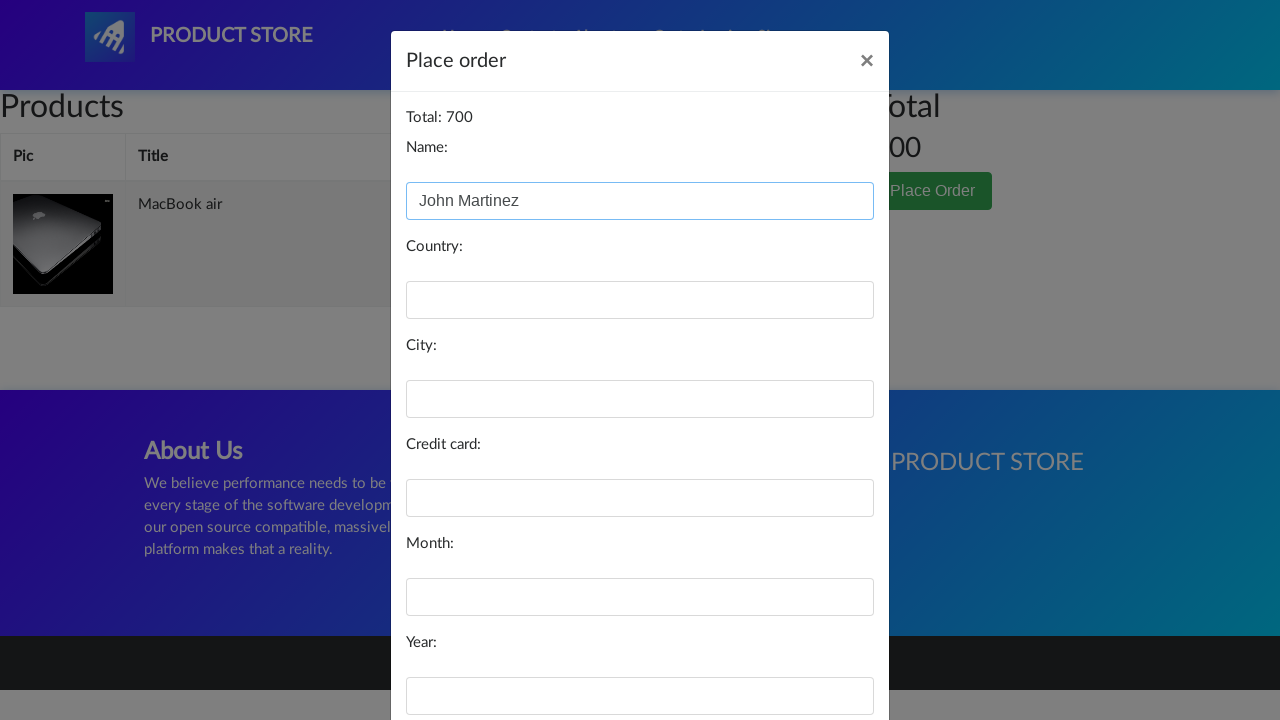

Filled country as 'United States' on #country
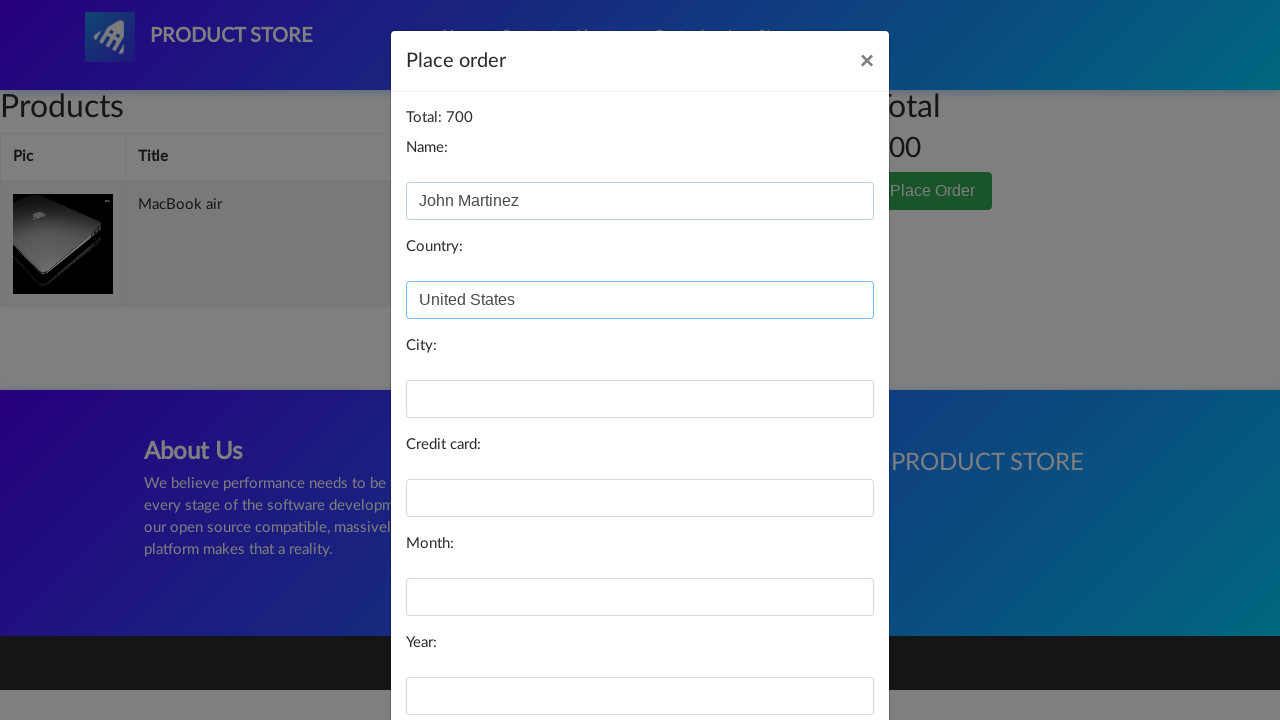

Filled city as 'San Francisco' on #city
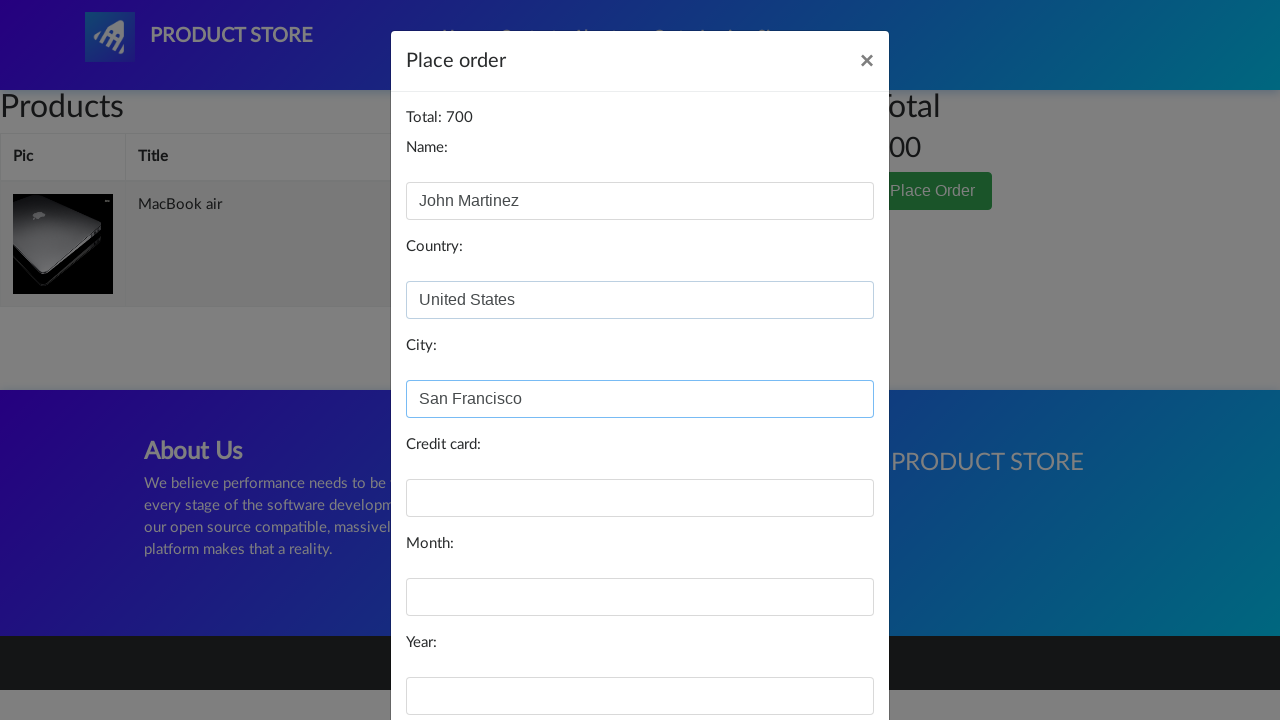

Filled credit card number on #card
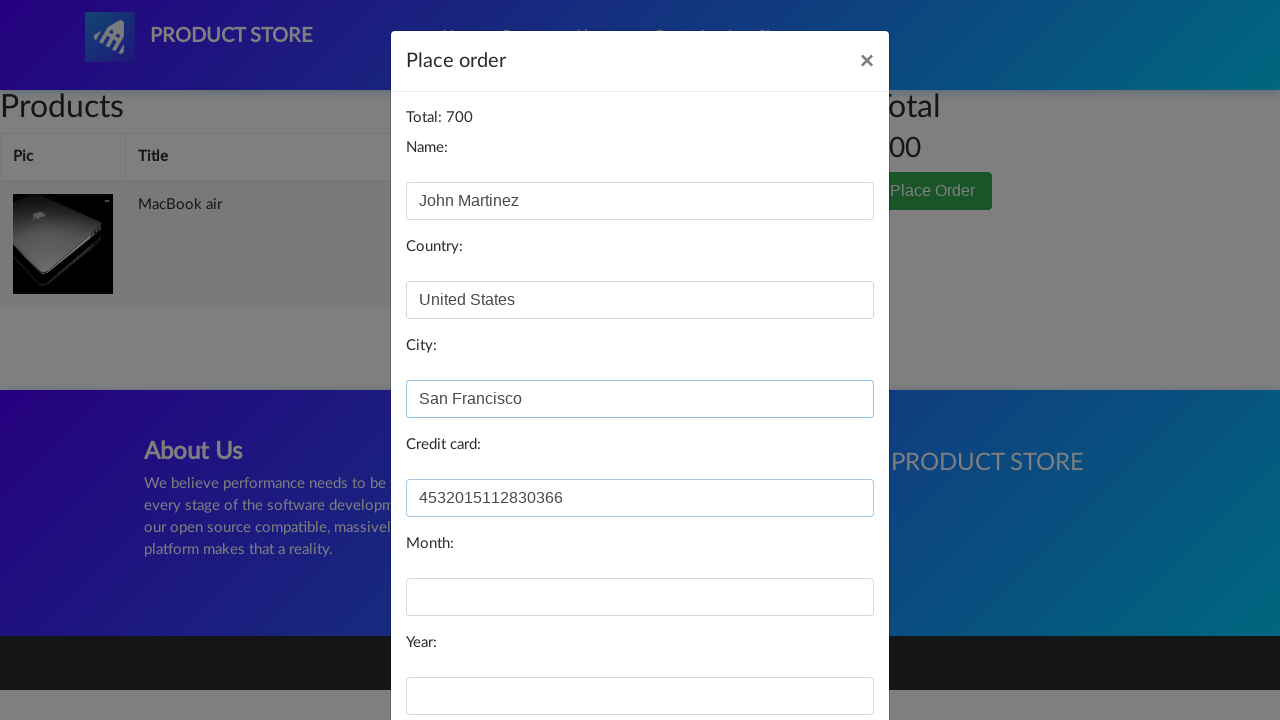

Filled expiration month as '08' on #month
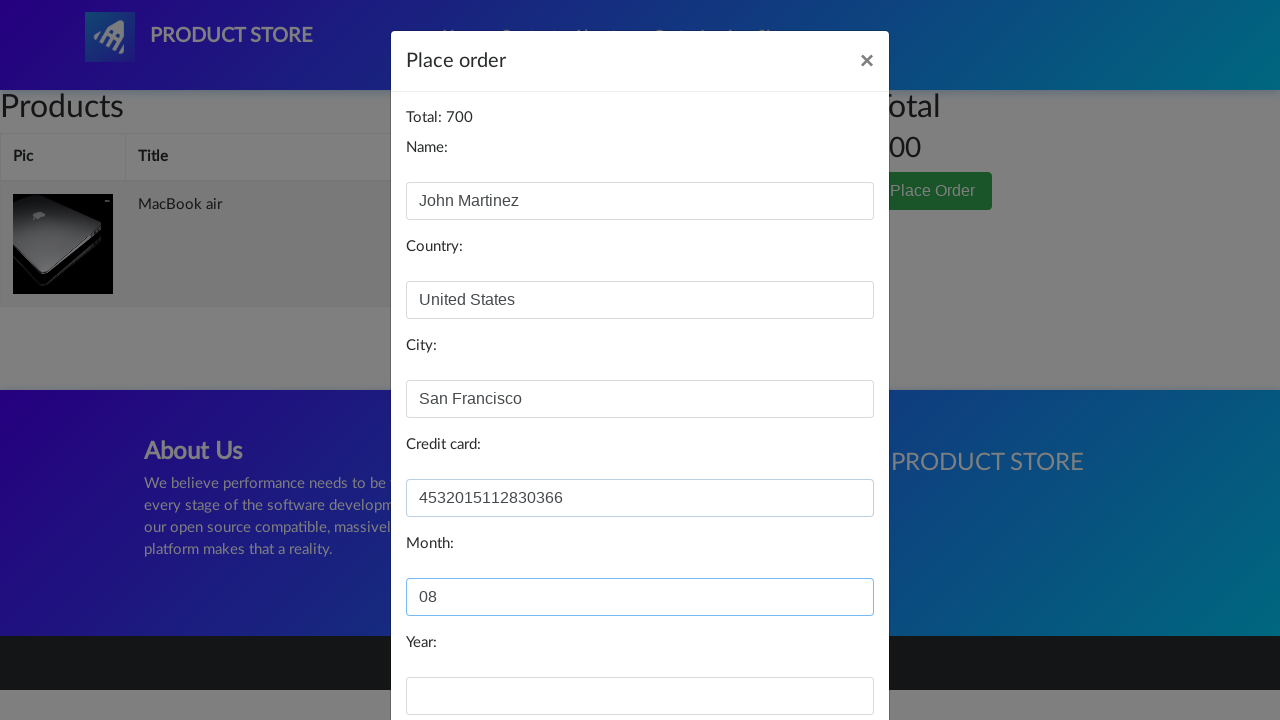

Filled expiration year as '2026' on #year
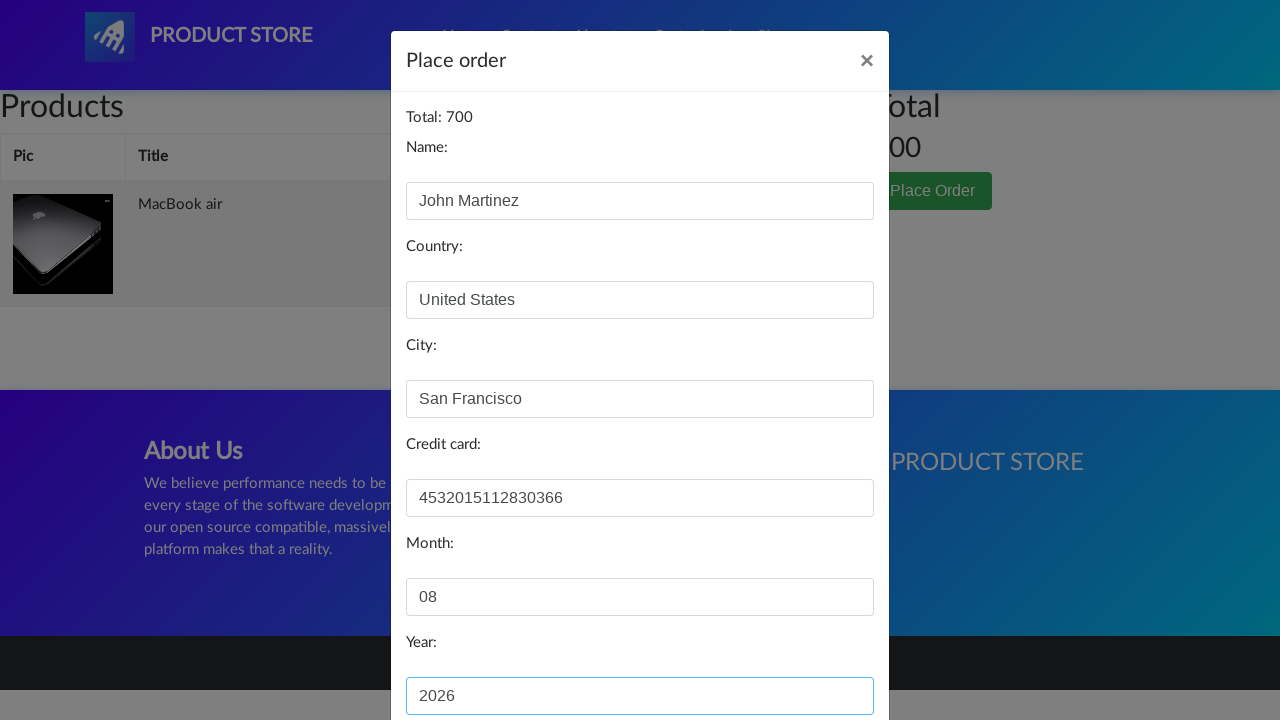

Clicked Purchase button to complete the order at (823, 655) on button:has-text('Purchase')
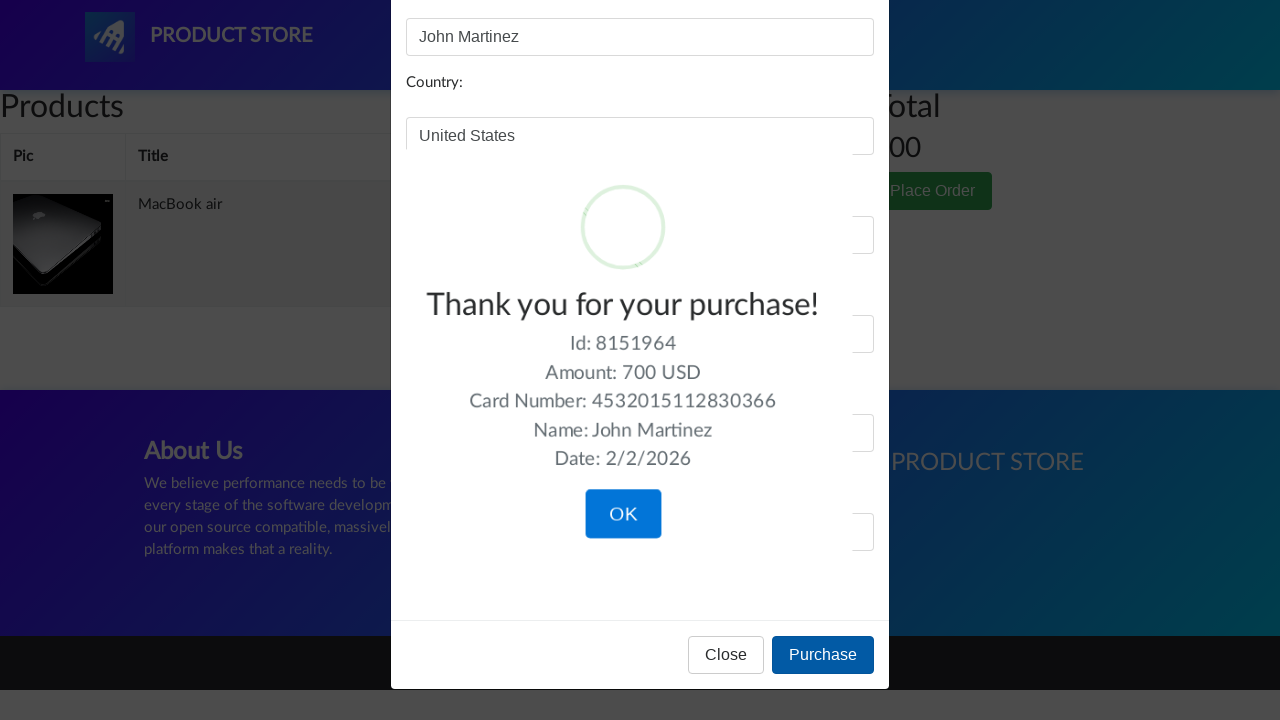

Order completion confirmation displayed
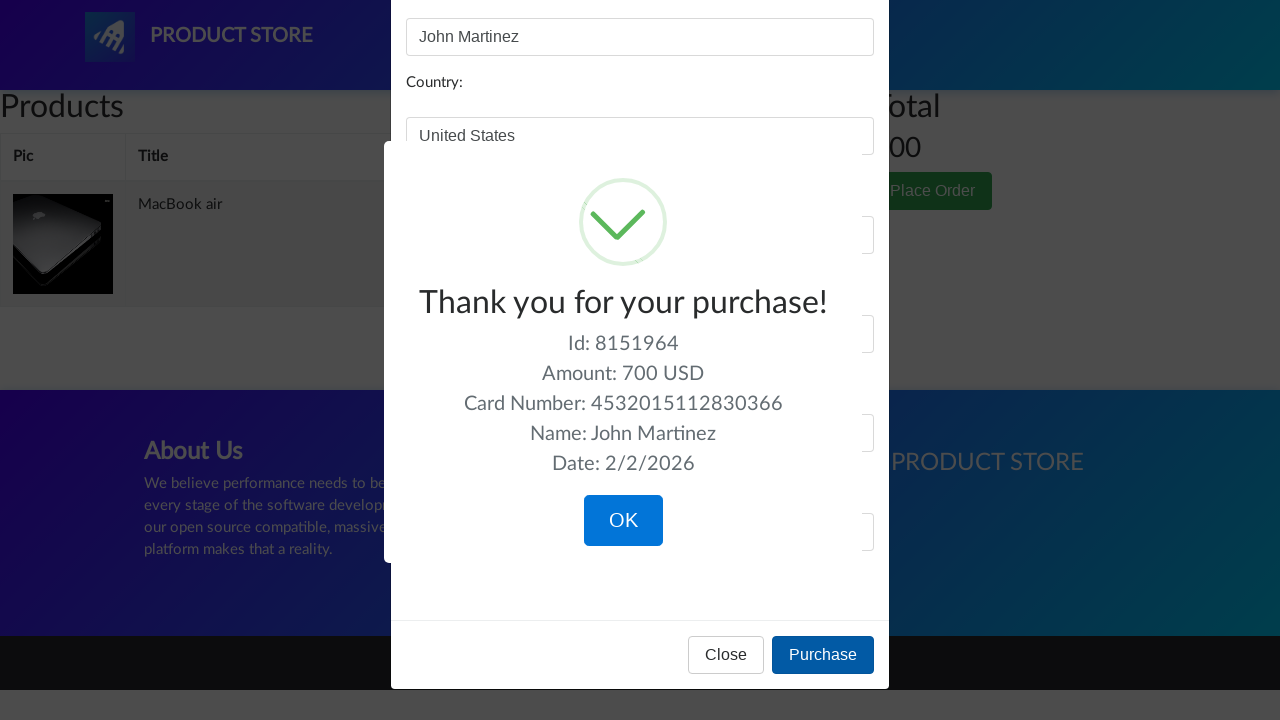

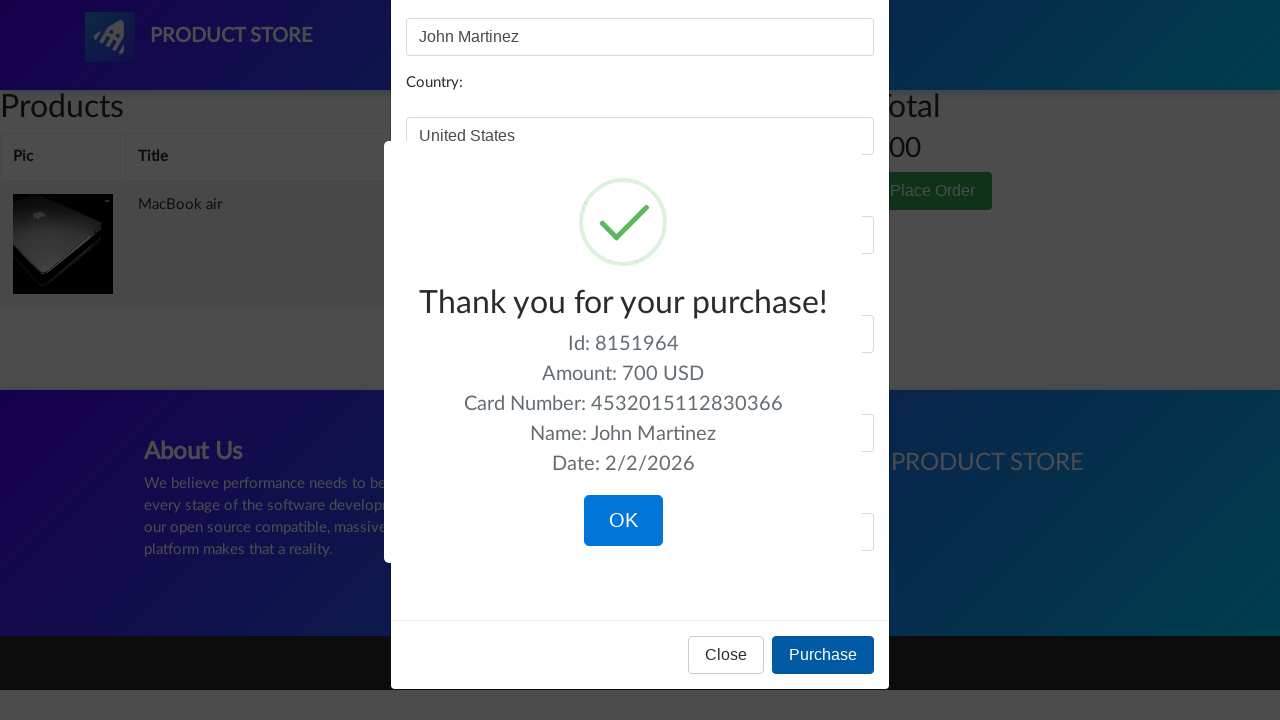